Tests valid zip code entry (5 digits) in registration form and verifies that Register button becomes visible

Starting URL: https://www.sharelane.com/cgi-bin/register.py

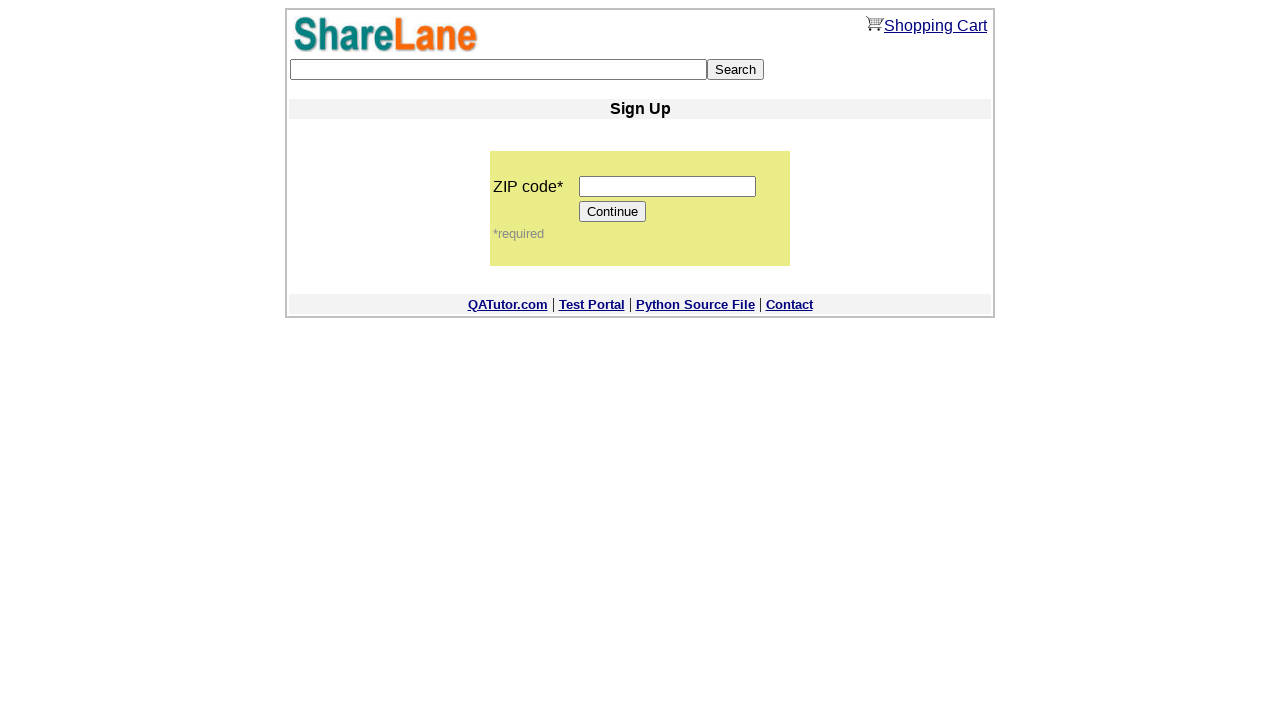

Entered valid 5-digit zip code '12345' in zip code field on input[name='zip_code']
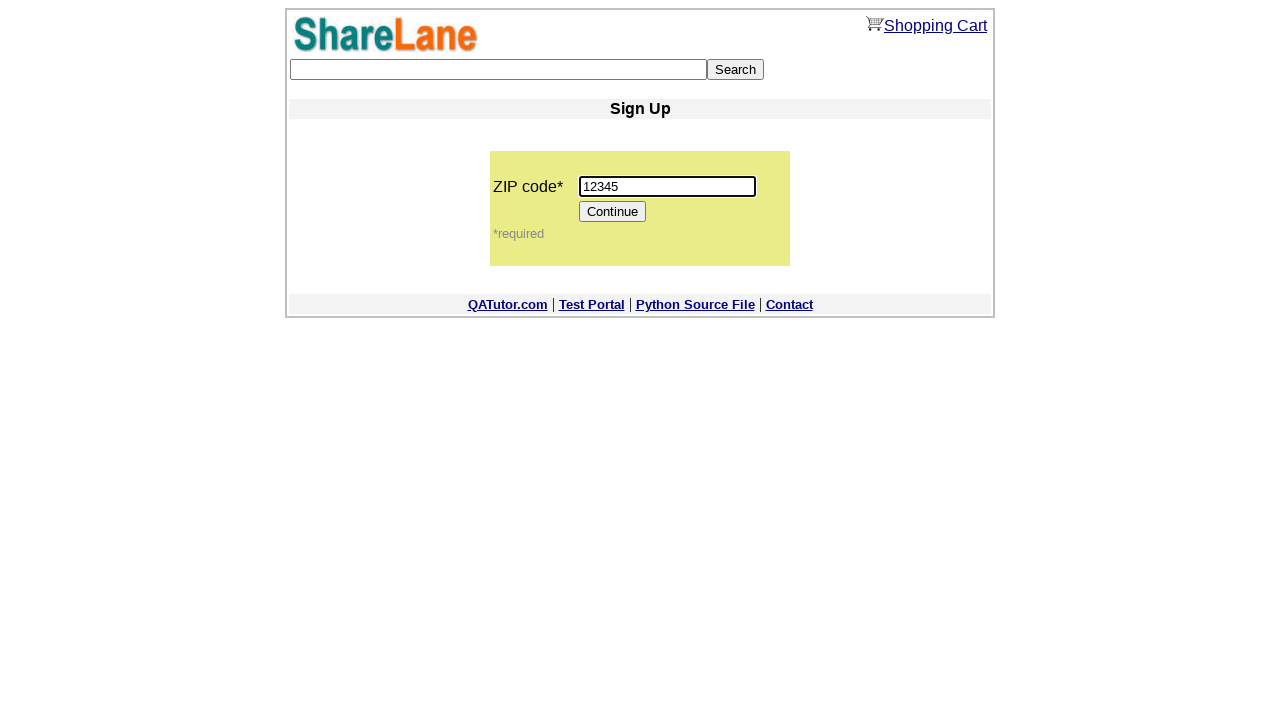

Clicked Continue button at (613, 212) on input[value='Continue']
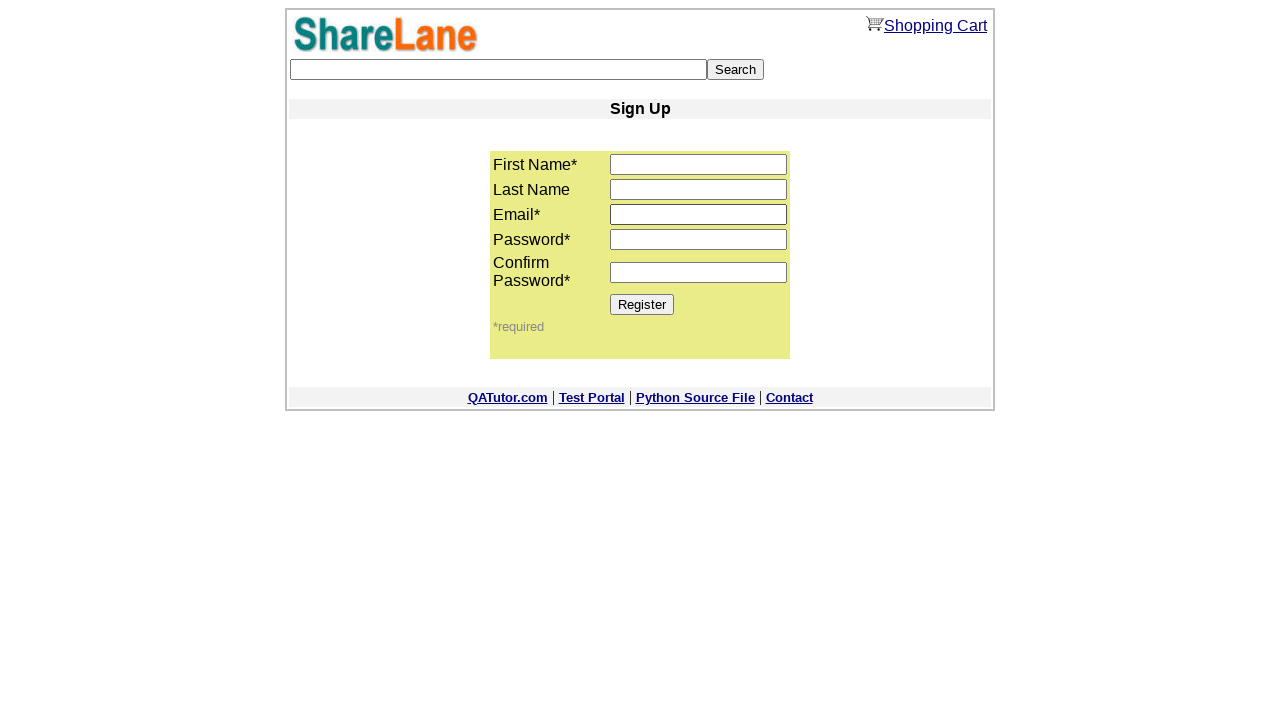

Register button became visible after zip code validation
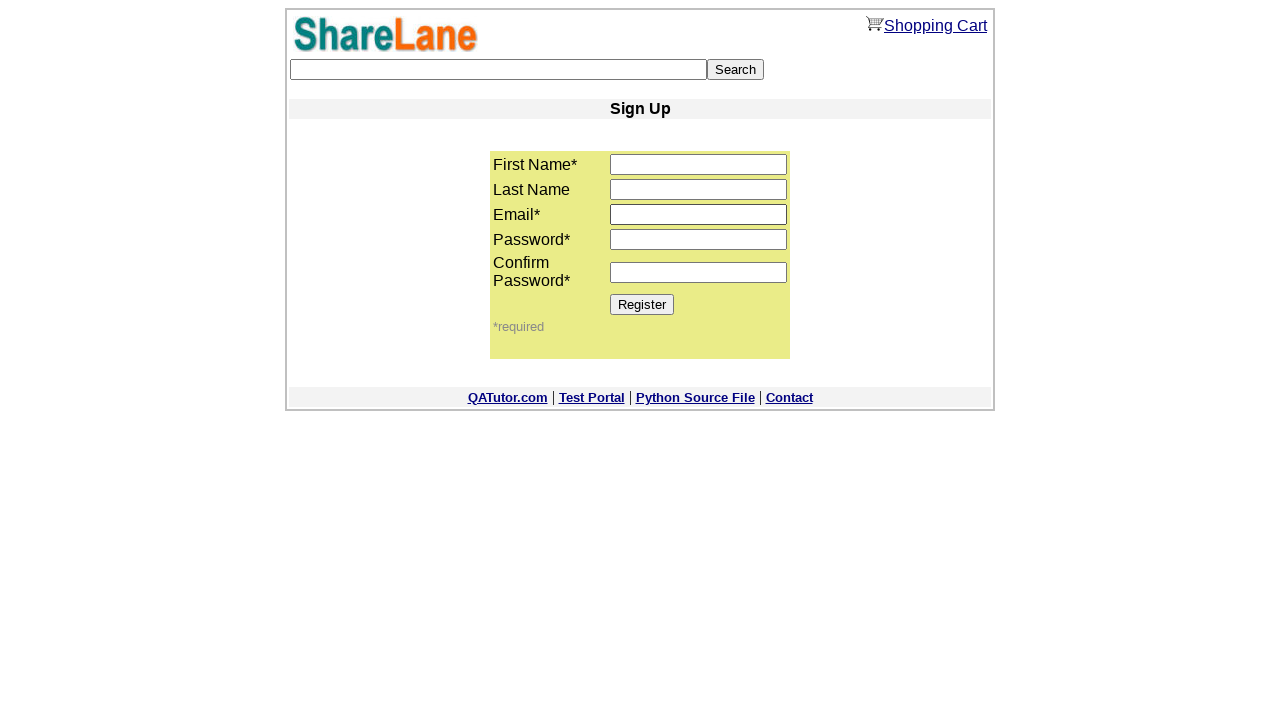

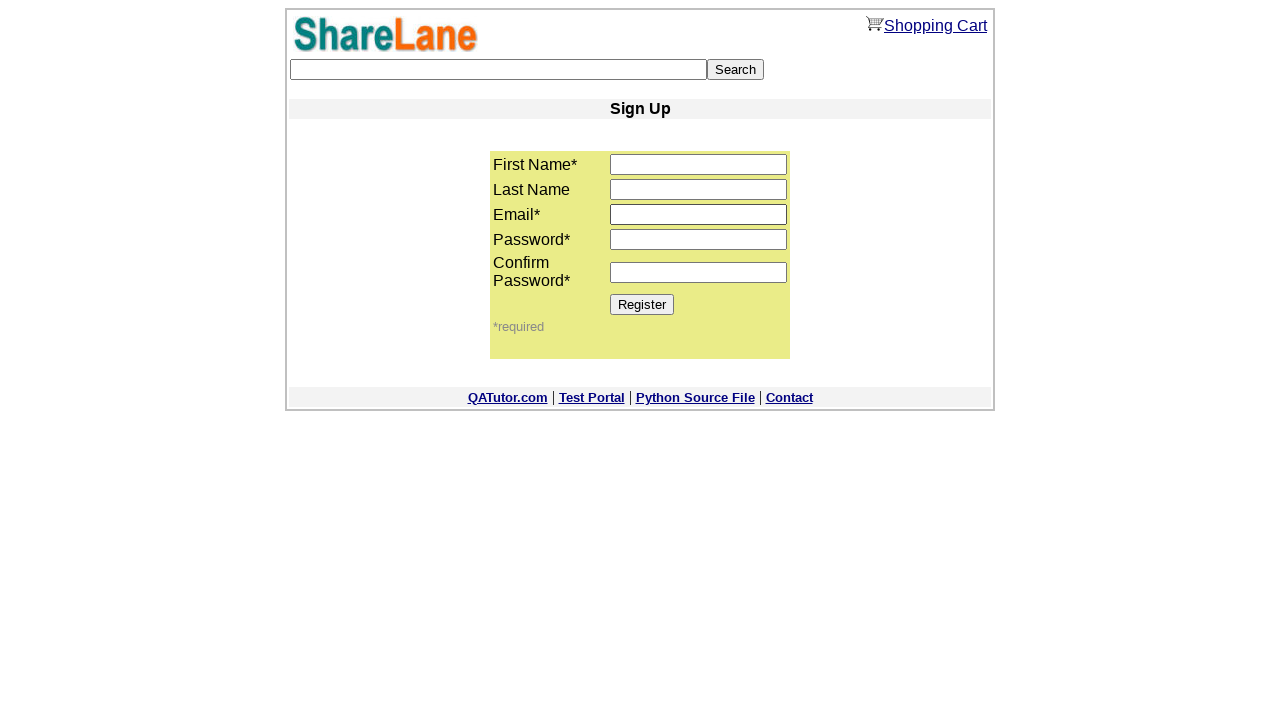